Tests mouse interaction features including click-and-hold on a circle element, then navigates to a drag-and-drop page to test dragging a laptop charger to a drop zone

Starting URL: https://demoapps.qspiders.com/ui/clickHold?sublist=0

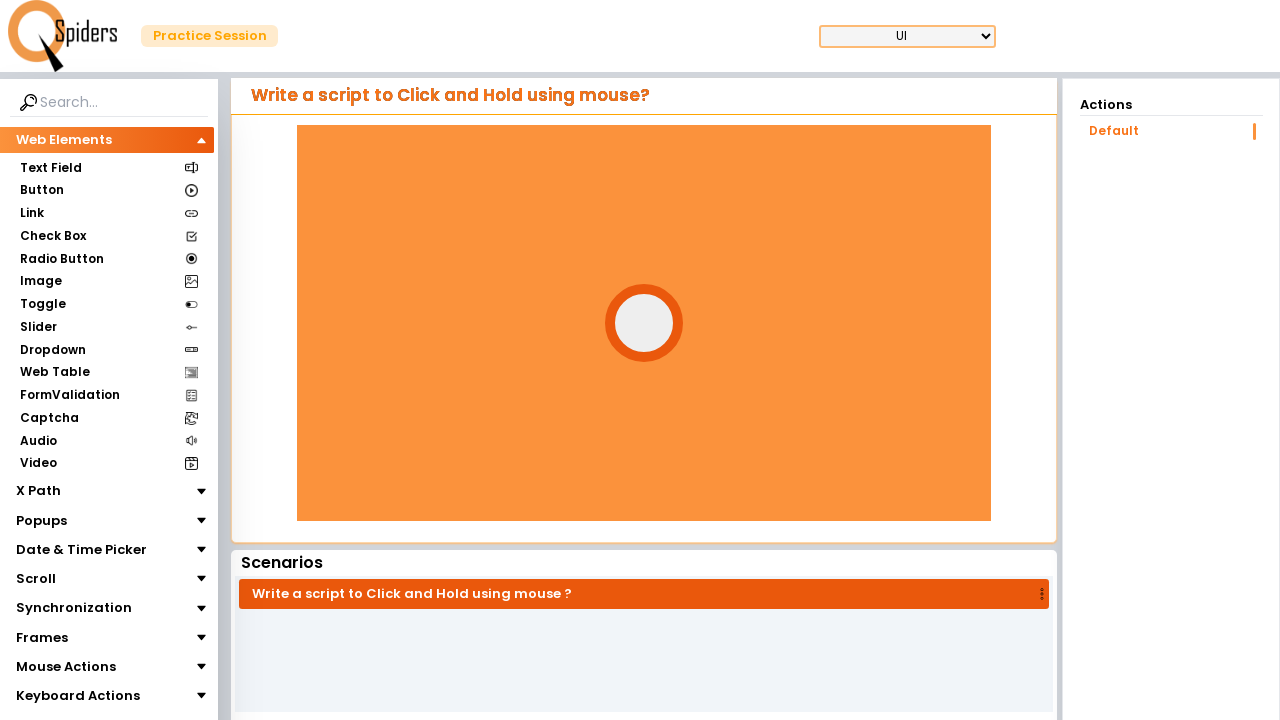

Hovered over circle element at (644, 323) on #circle
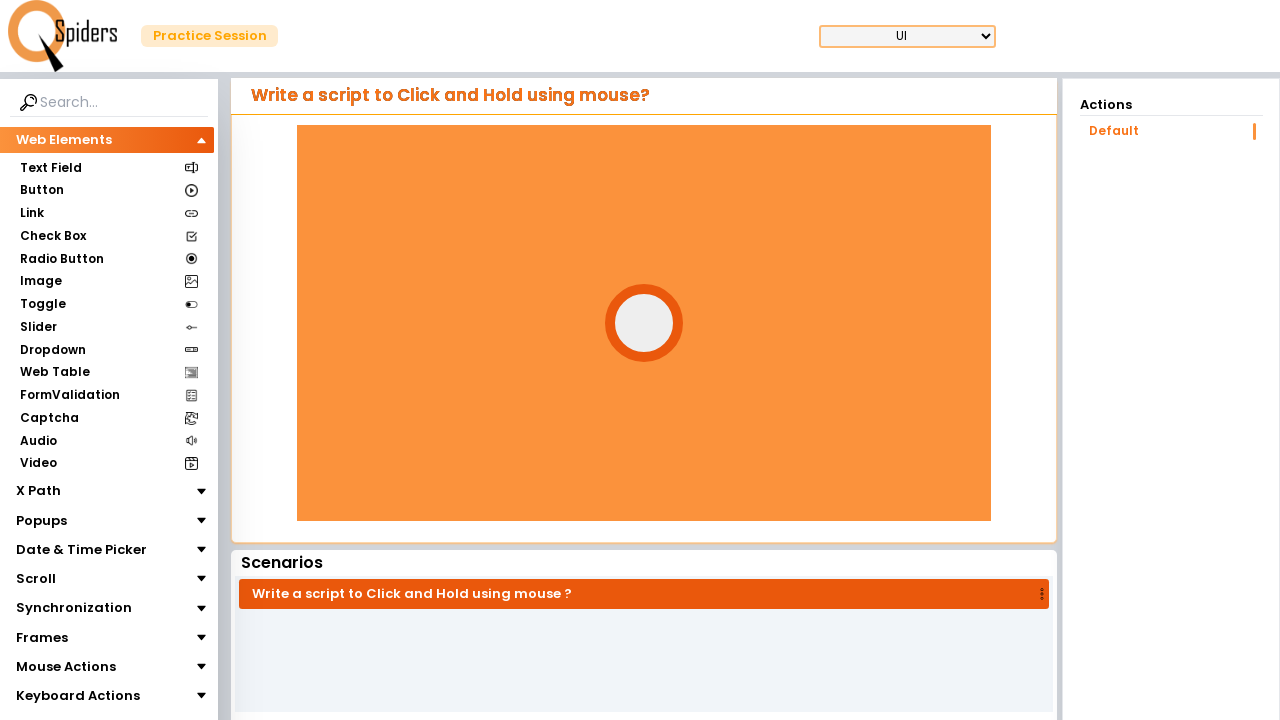

Performed mouse down action on circle (click-and-hold started) at (644, 323)
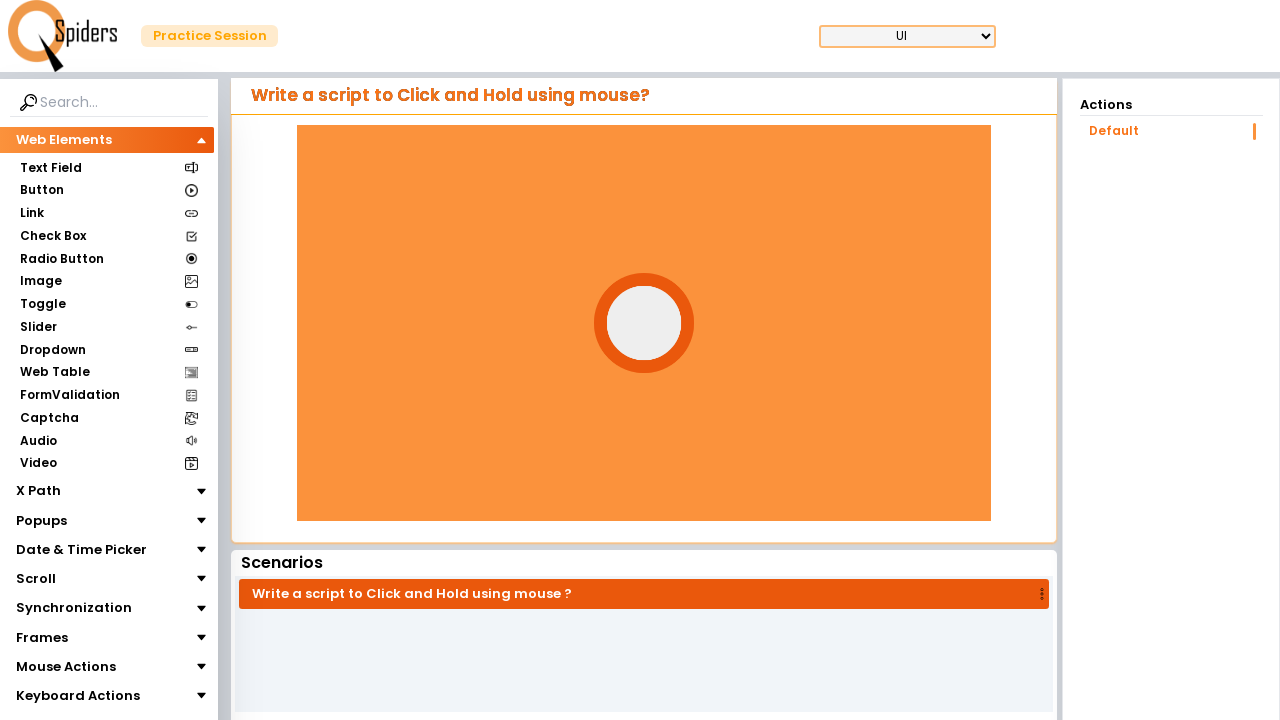

Navigated to drag and drop page
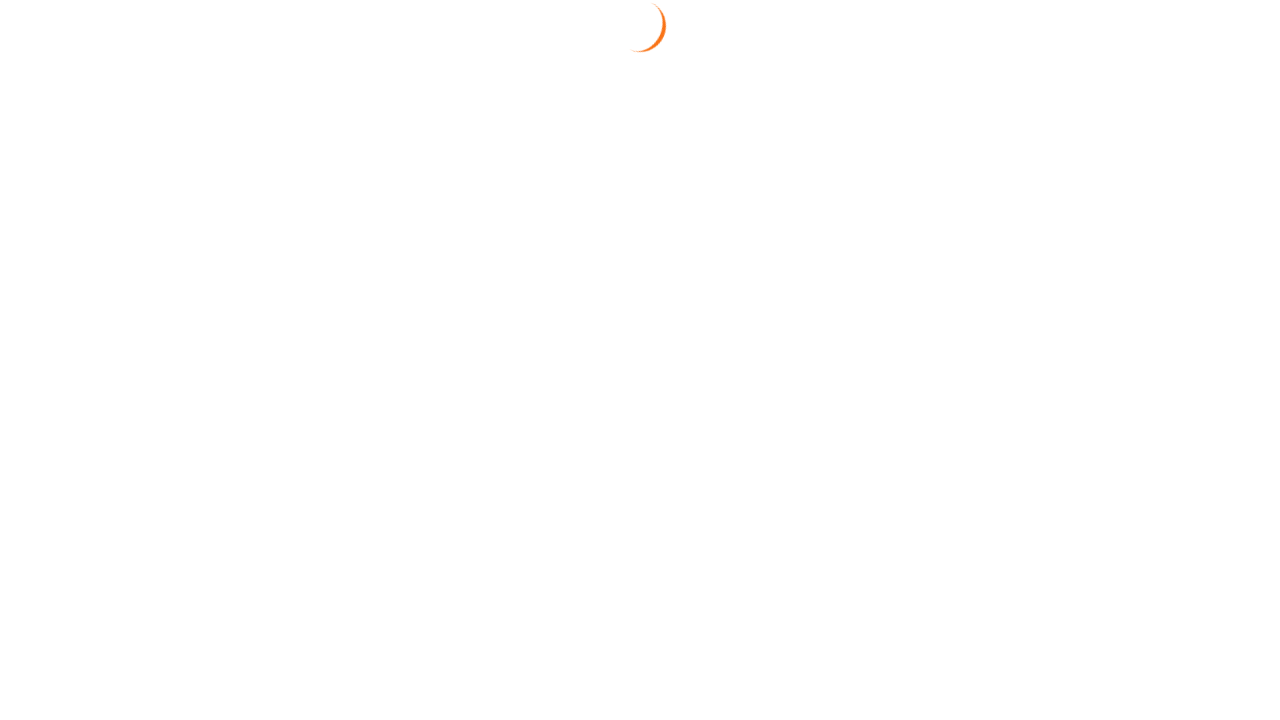

Located Laptop Charger element
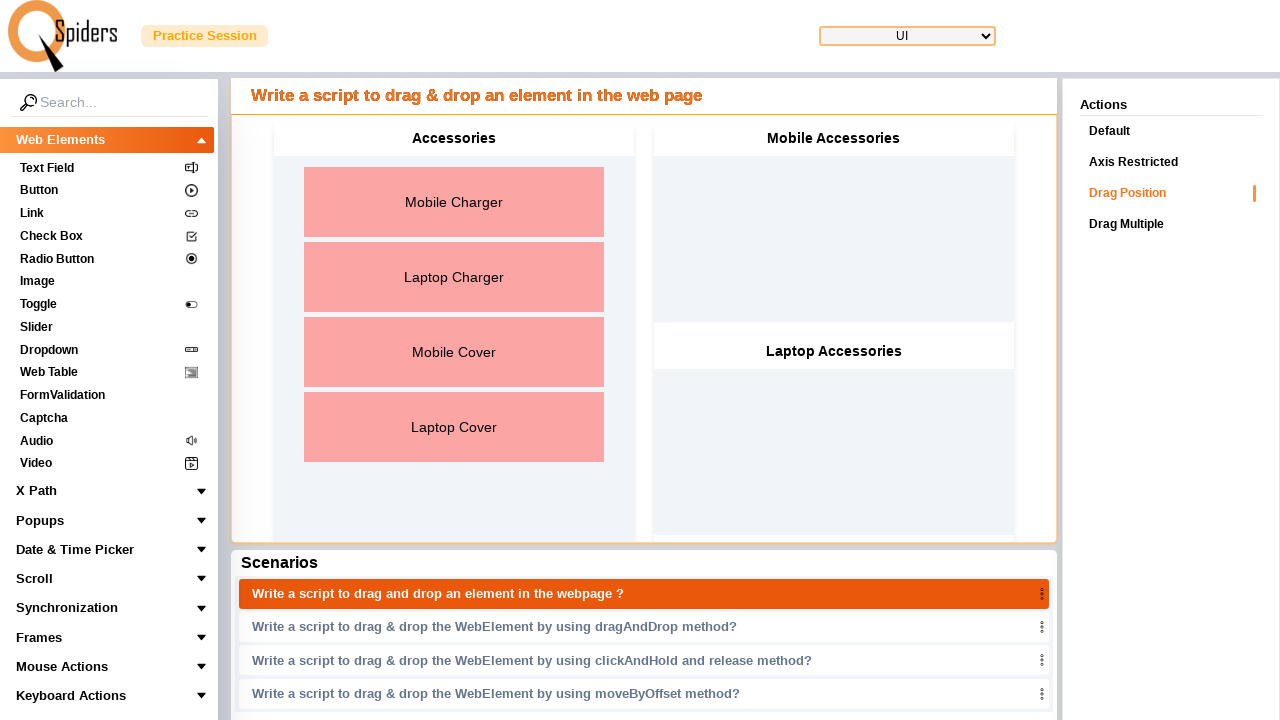

Located drop zone target element
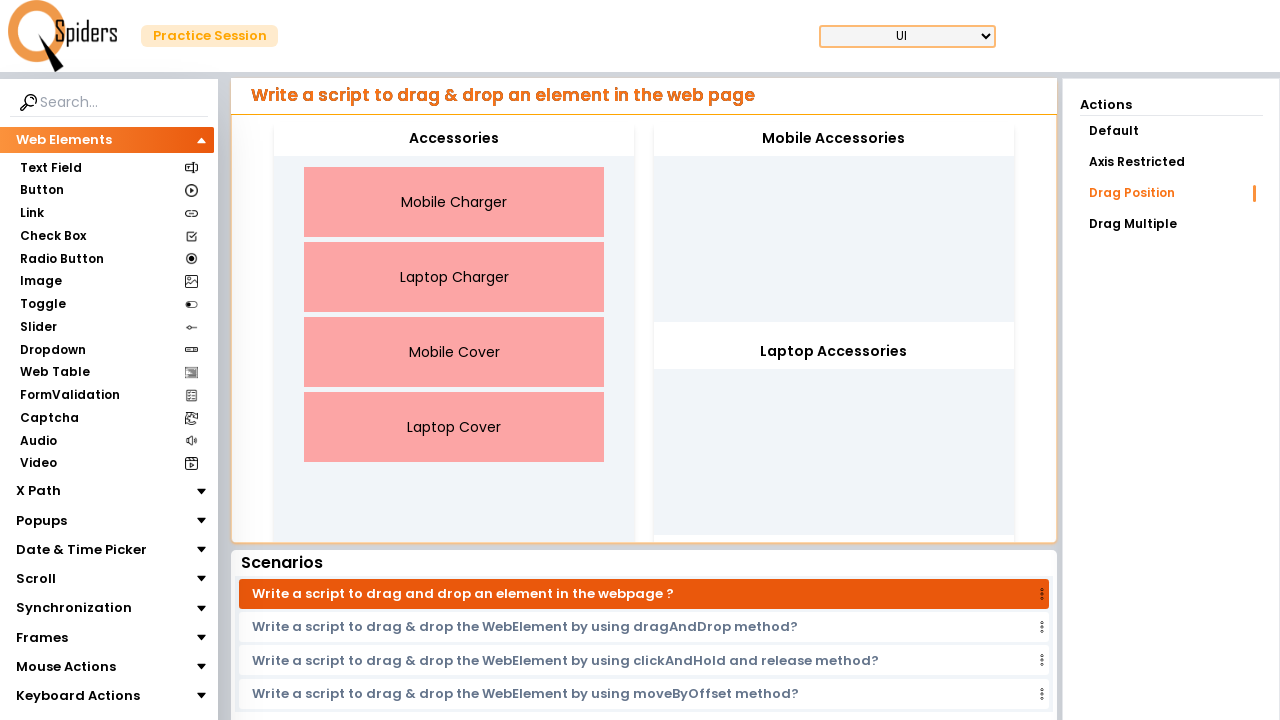

Dragged Laptop Charger to the drop zone at (834, 435)
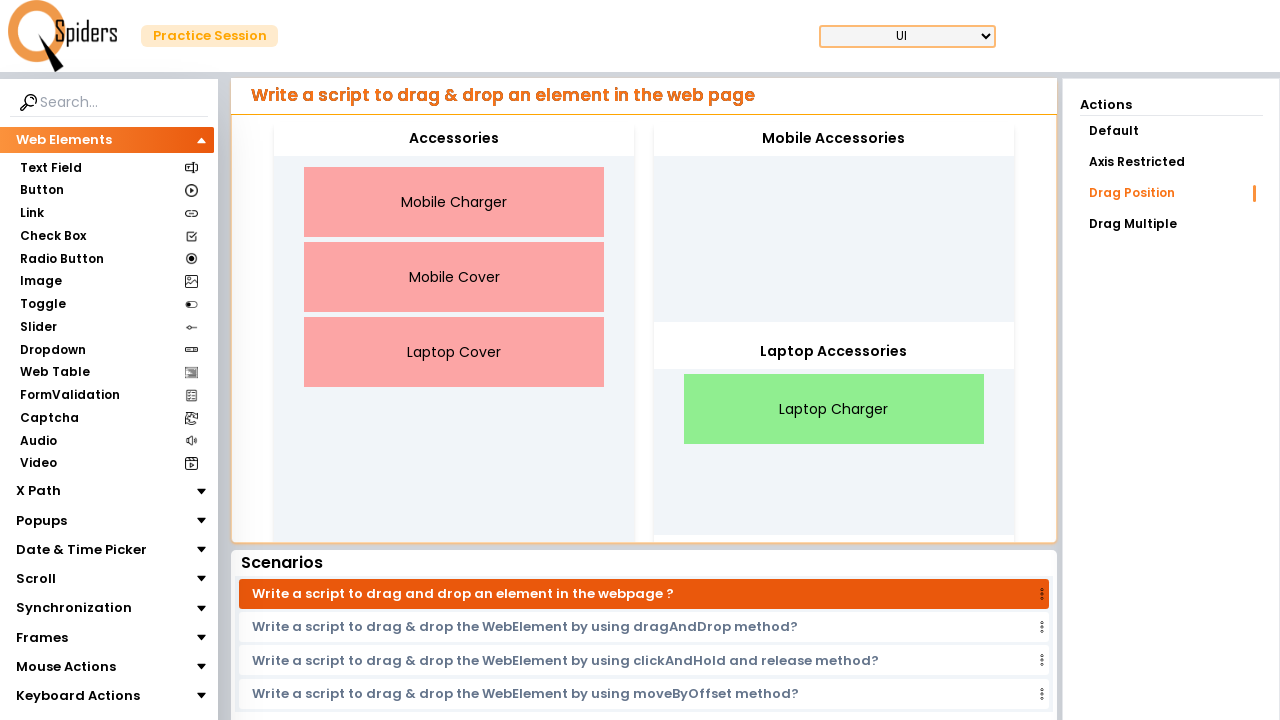

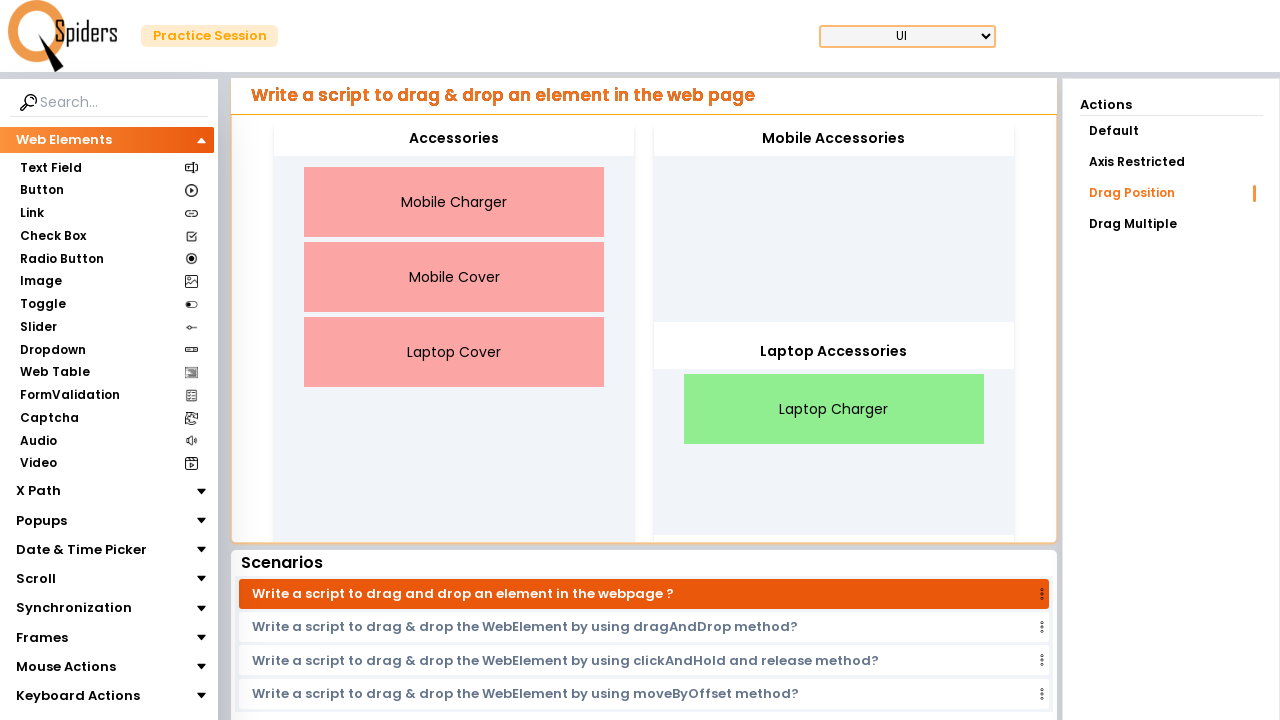